Tests a todo app by marking two items as complete, adding a new item to the list, and verifying the new item appears correctly

Starting URL: https://lambdatest.github.io/sample-todo-app/

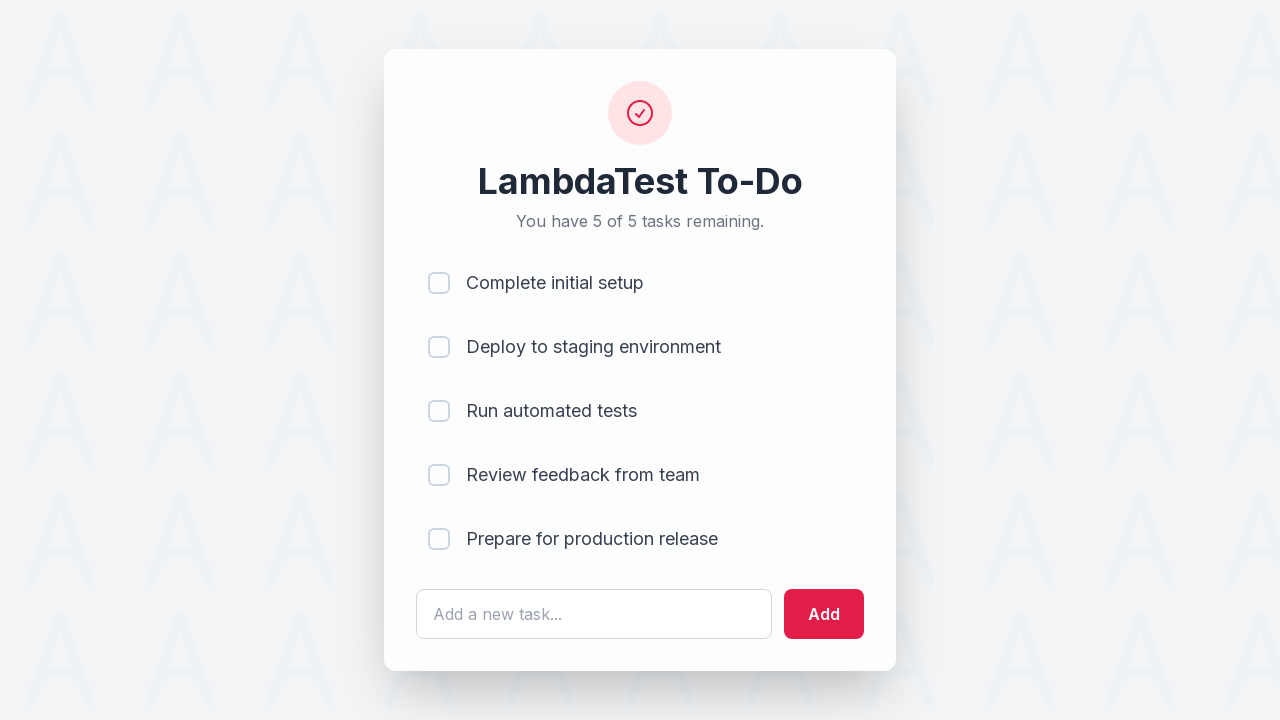

Marked first todo item as complete at (439, 283) on input[name='li1']
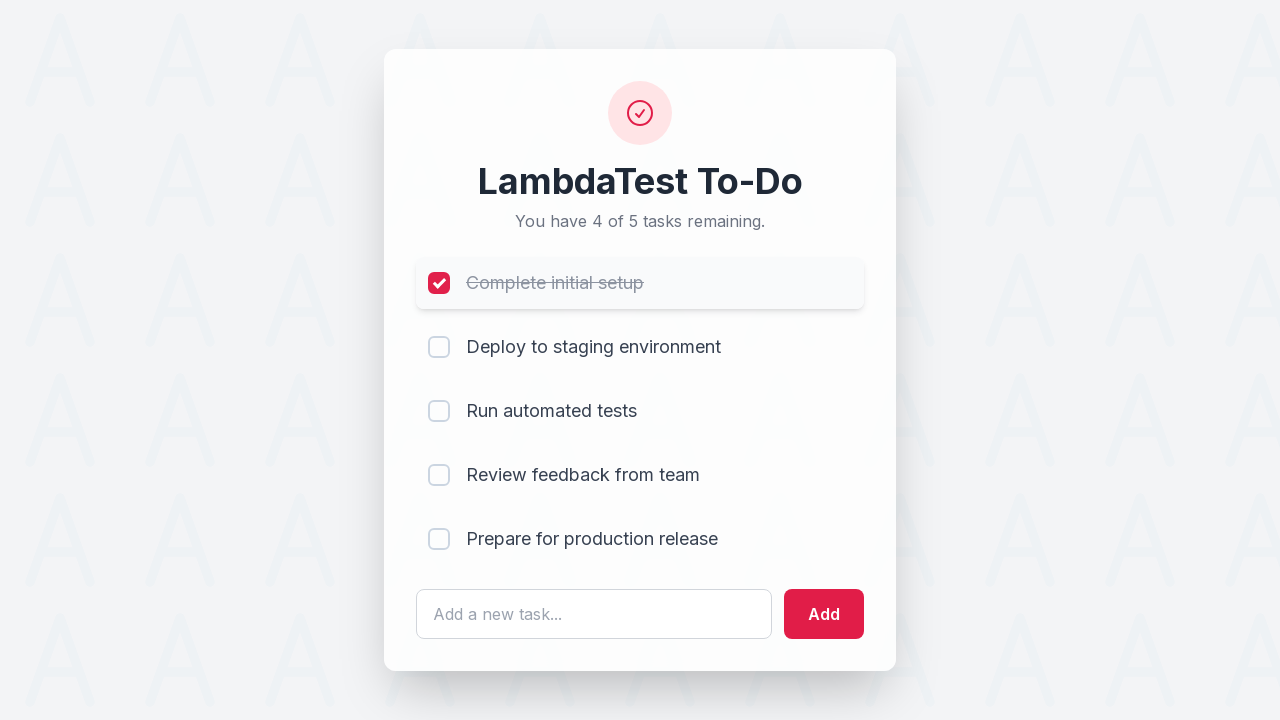

Marked second todo item as complete at (439, 347) on input[name='li2']
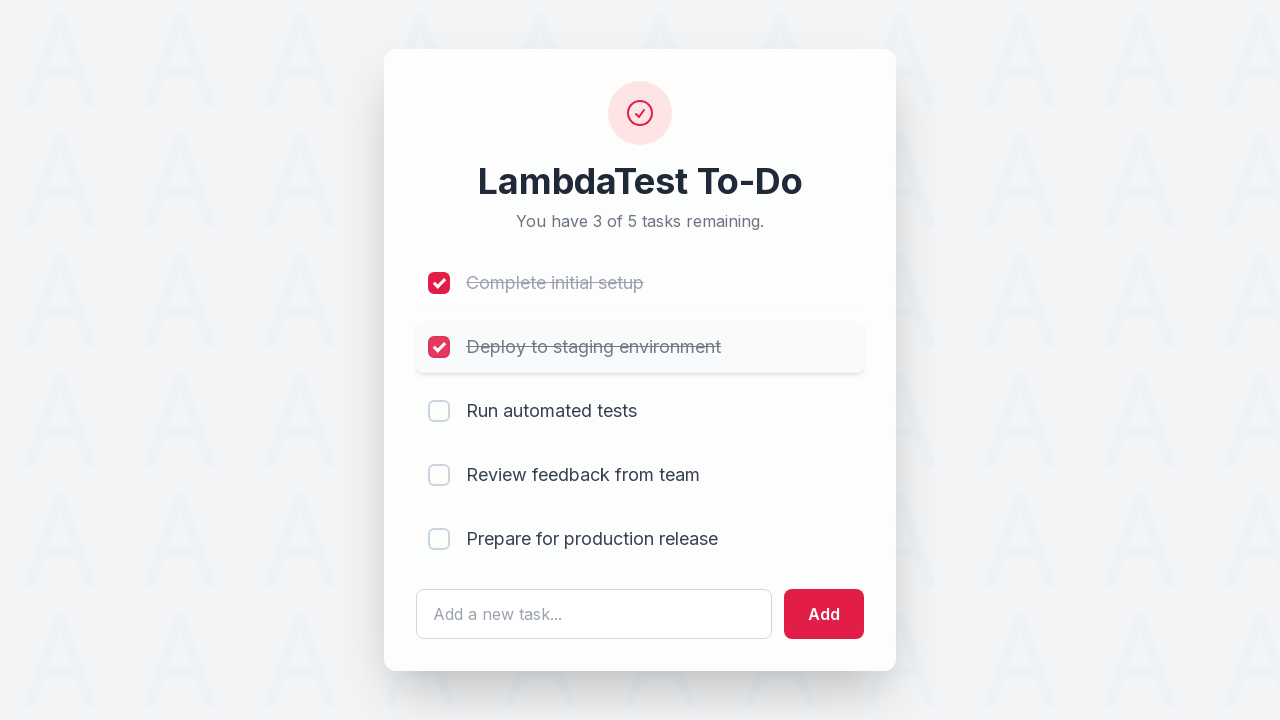

Filled new todo item text field with 'Yey, Let's add it to list' on #sampletodotext
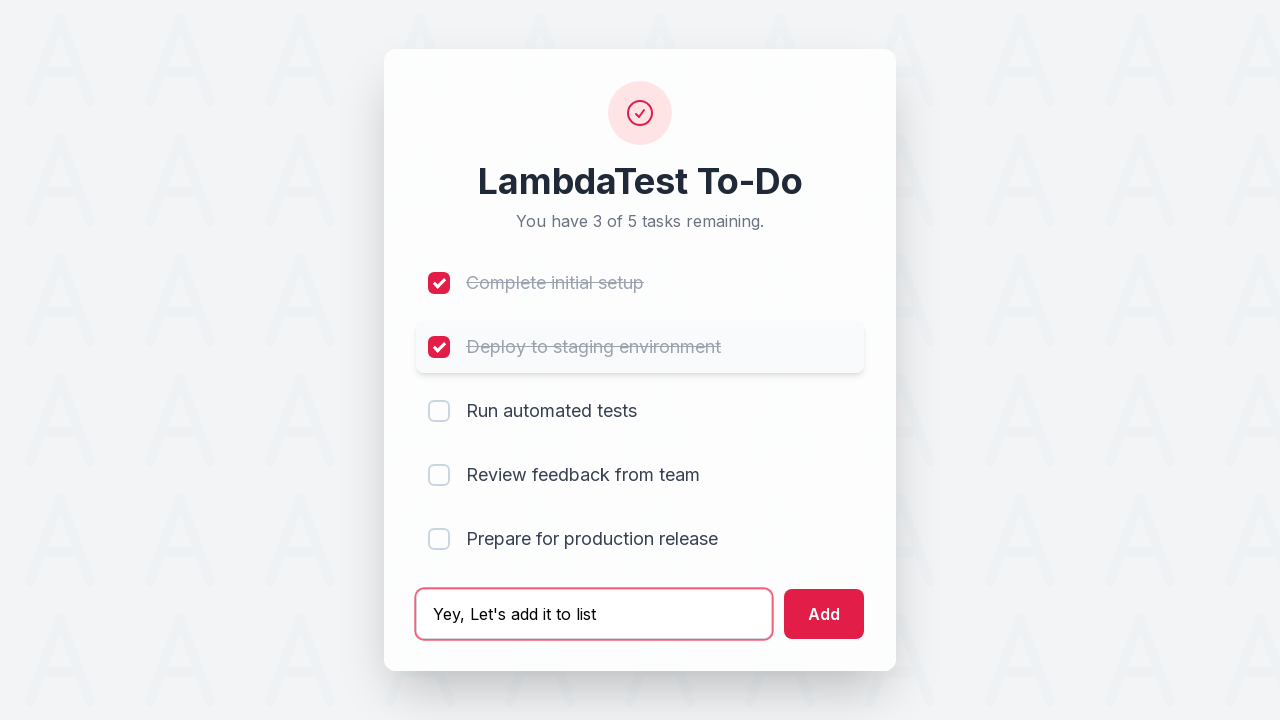

Clicked add button to create new todo item at (824, 614) on #addbutton
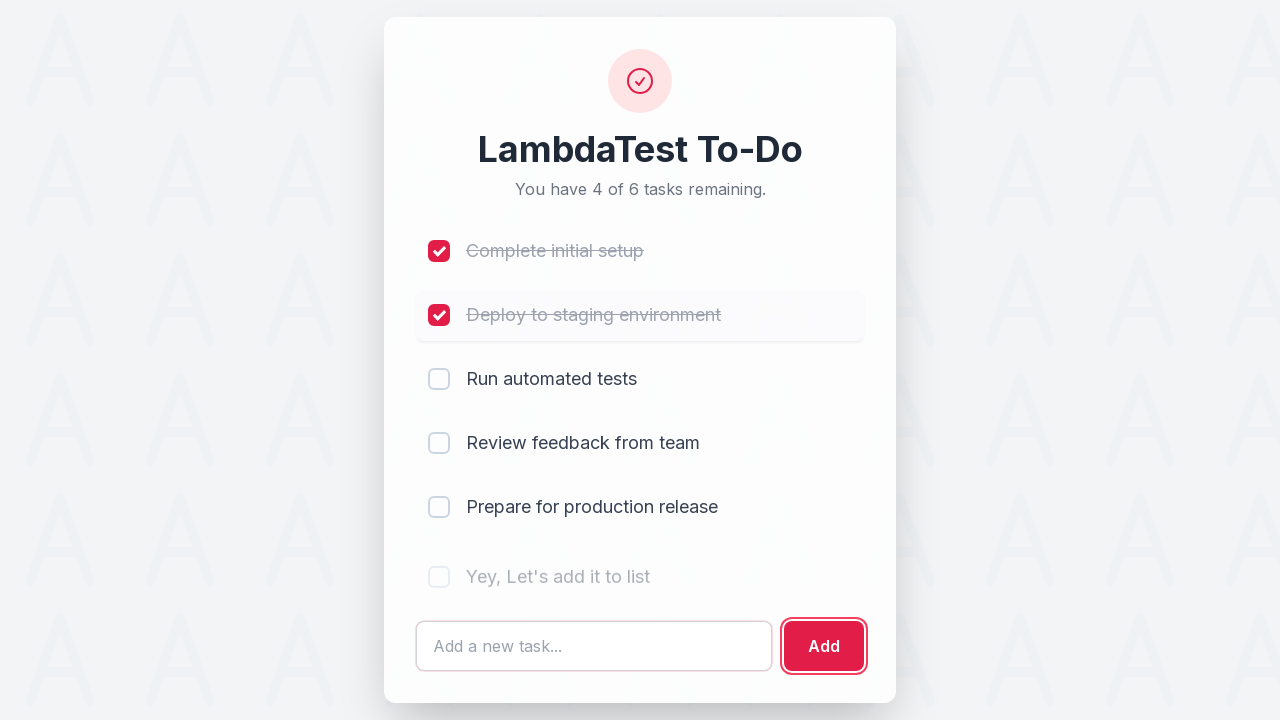

Verified new todo item appears as sixth item in the list
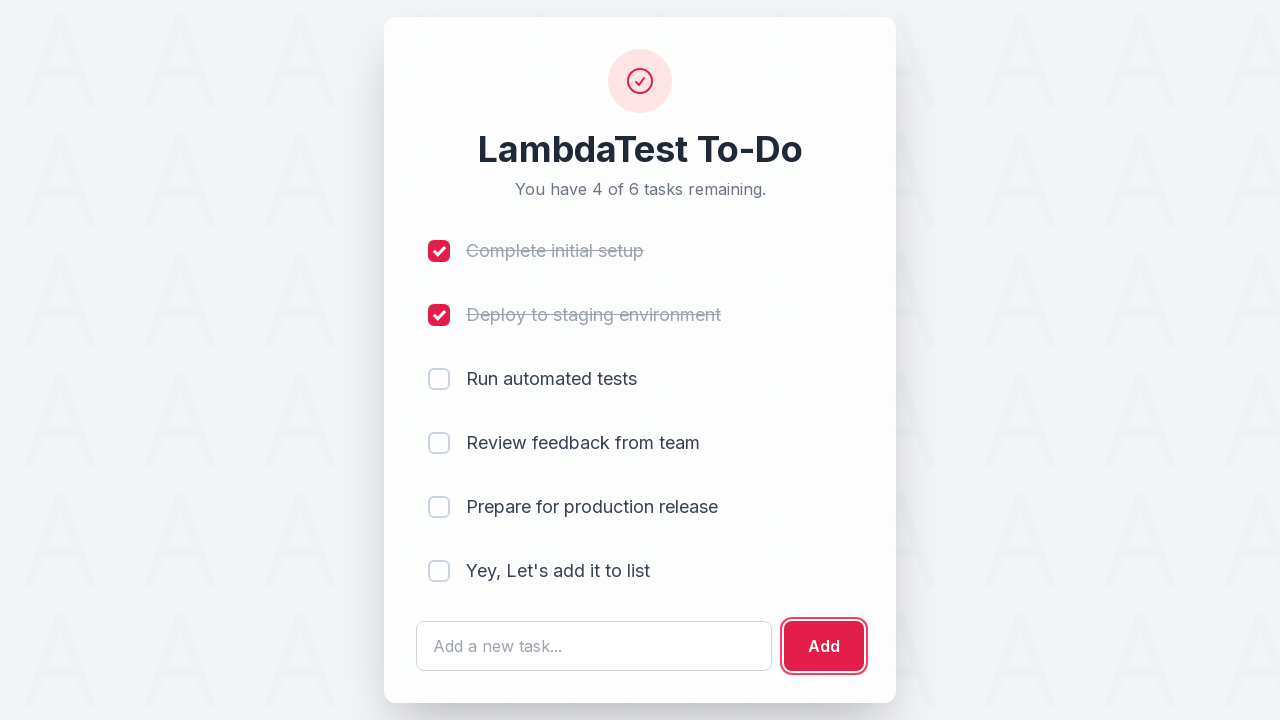

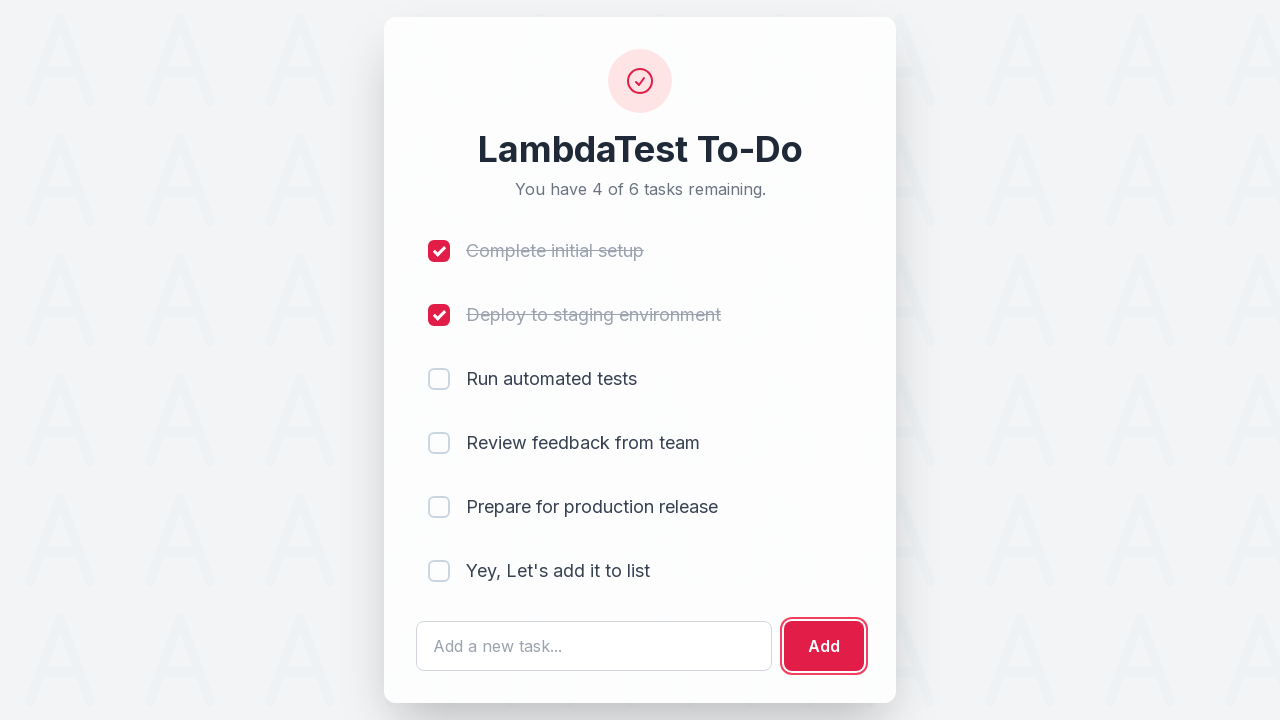